Fills out a simple form with personal information (name, city, country) and submits it

Starting URL: http://suninjuly.github.io/simple_form_find_task.html

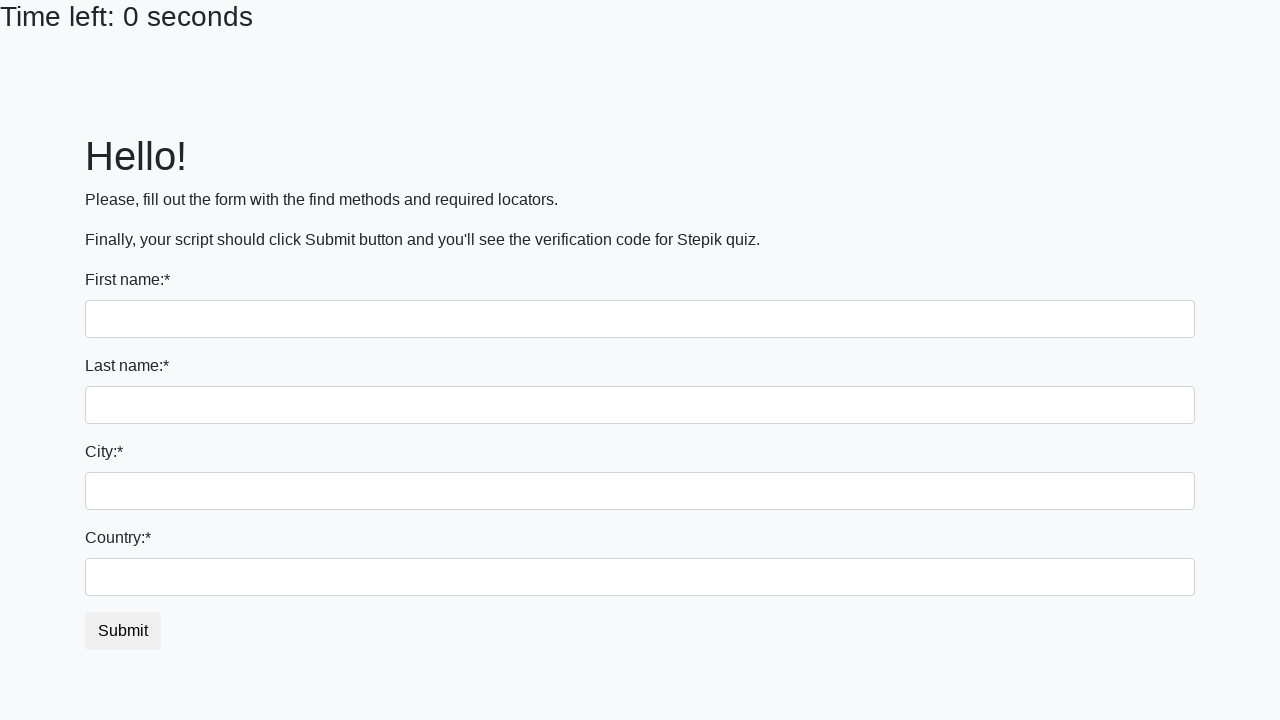

Filled first name field with 'Ivan' on input:first-of-type
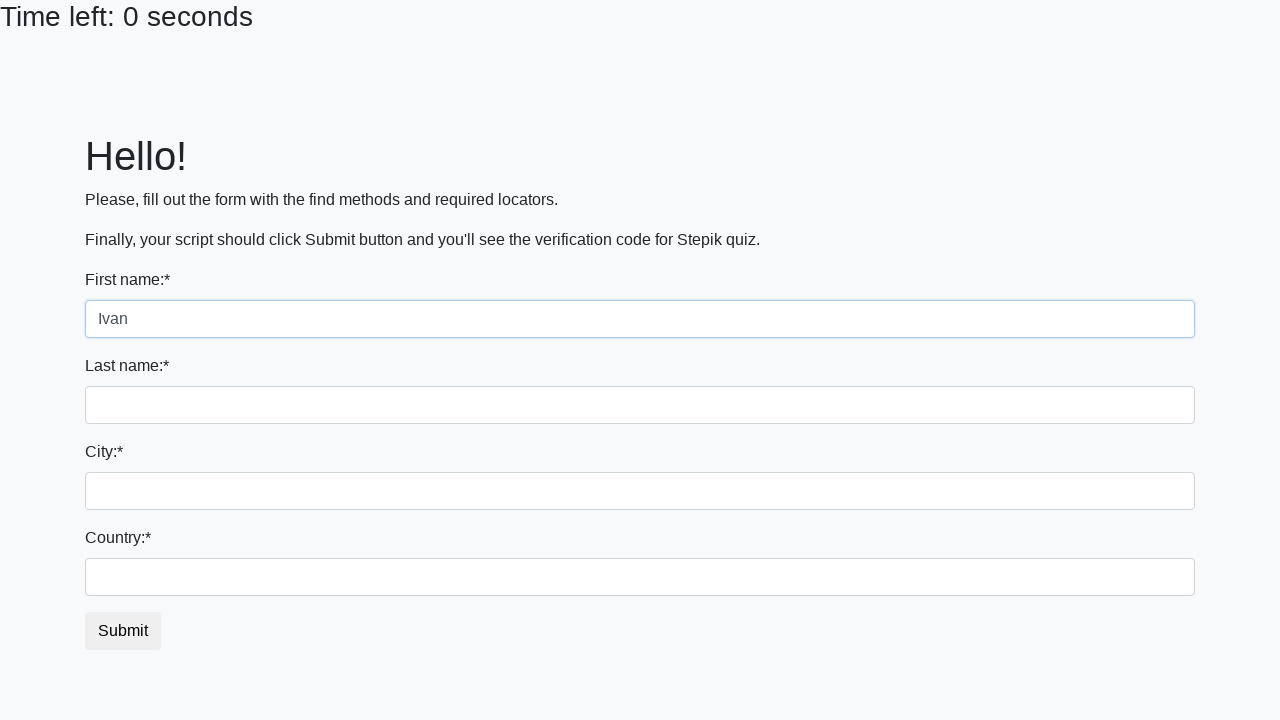

Filled last name field with 'Petrov' on input[name='last_name']
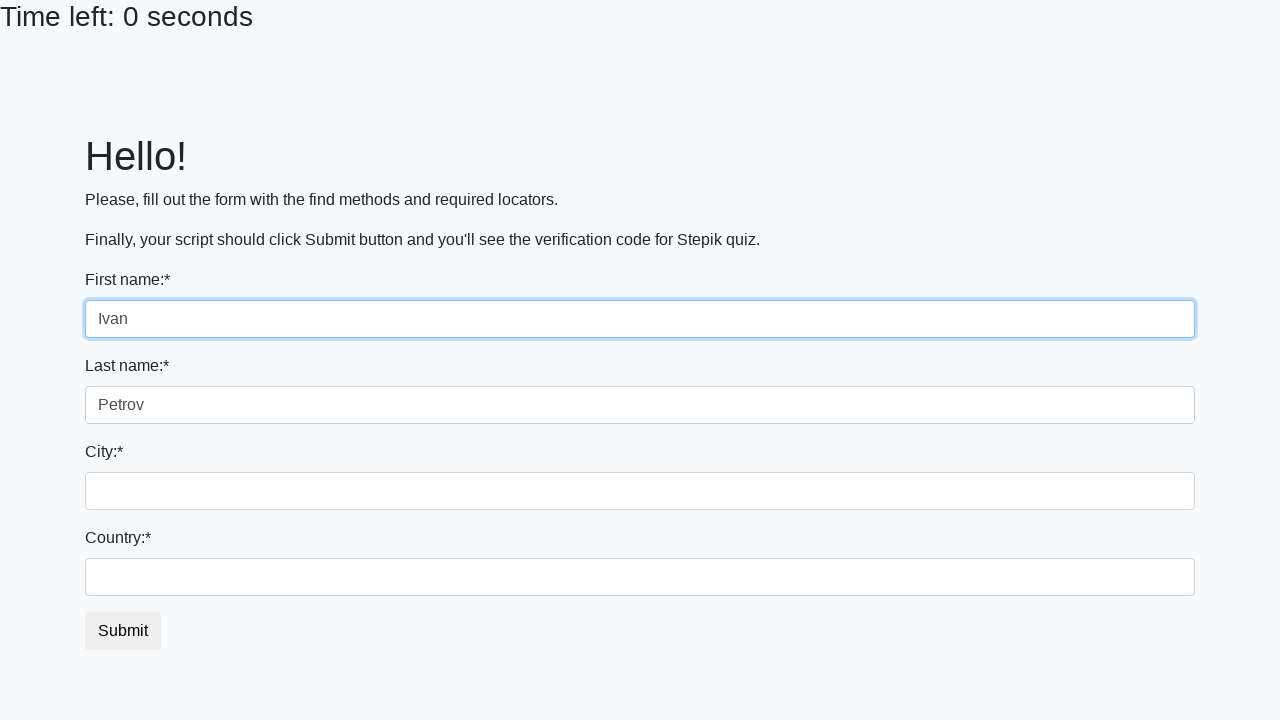

Filled city field with 'Smolensk' on .form-control.city
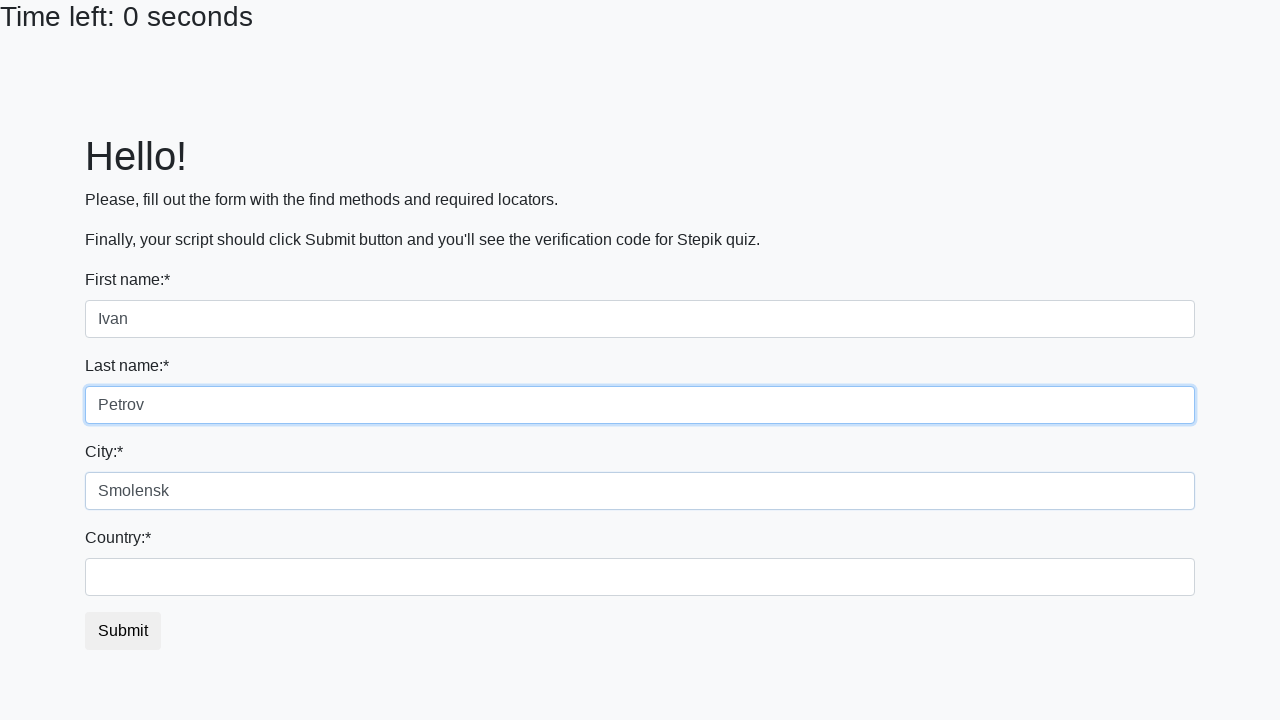

Filled country field with 'Russia' on #country
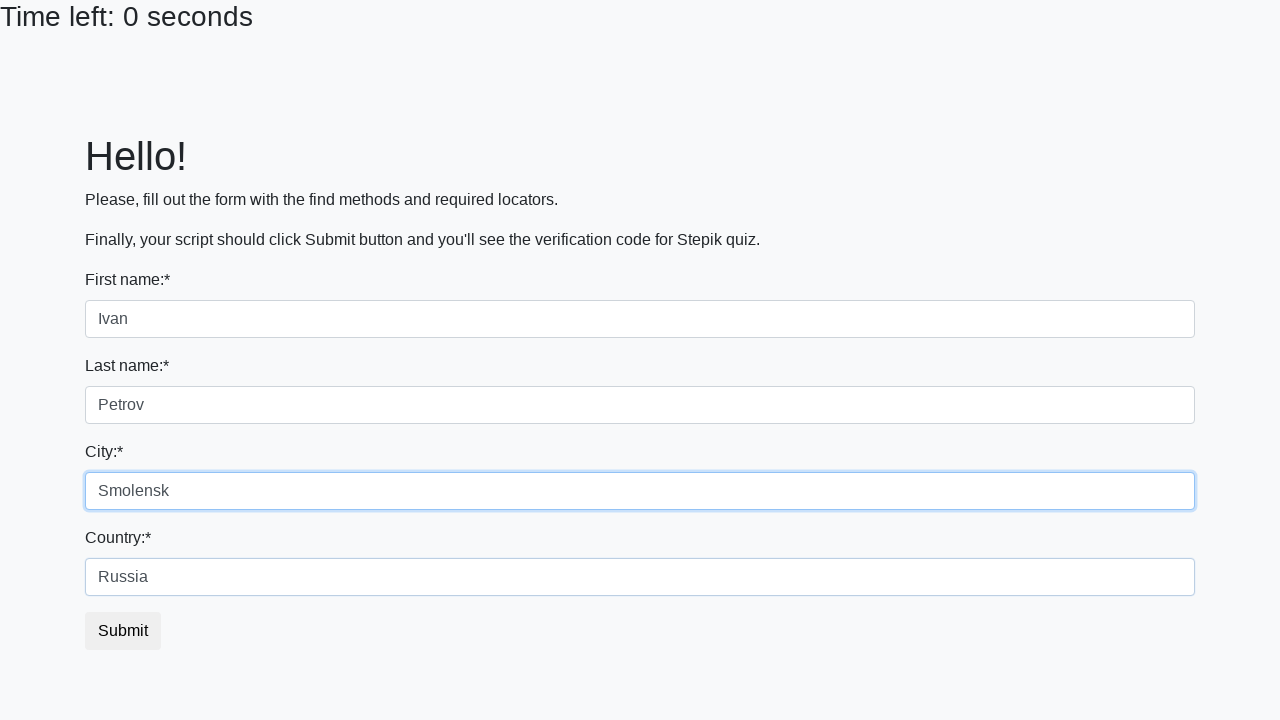

Clicked submit button to submit form at (123, 631) on button.btn
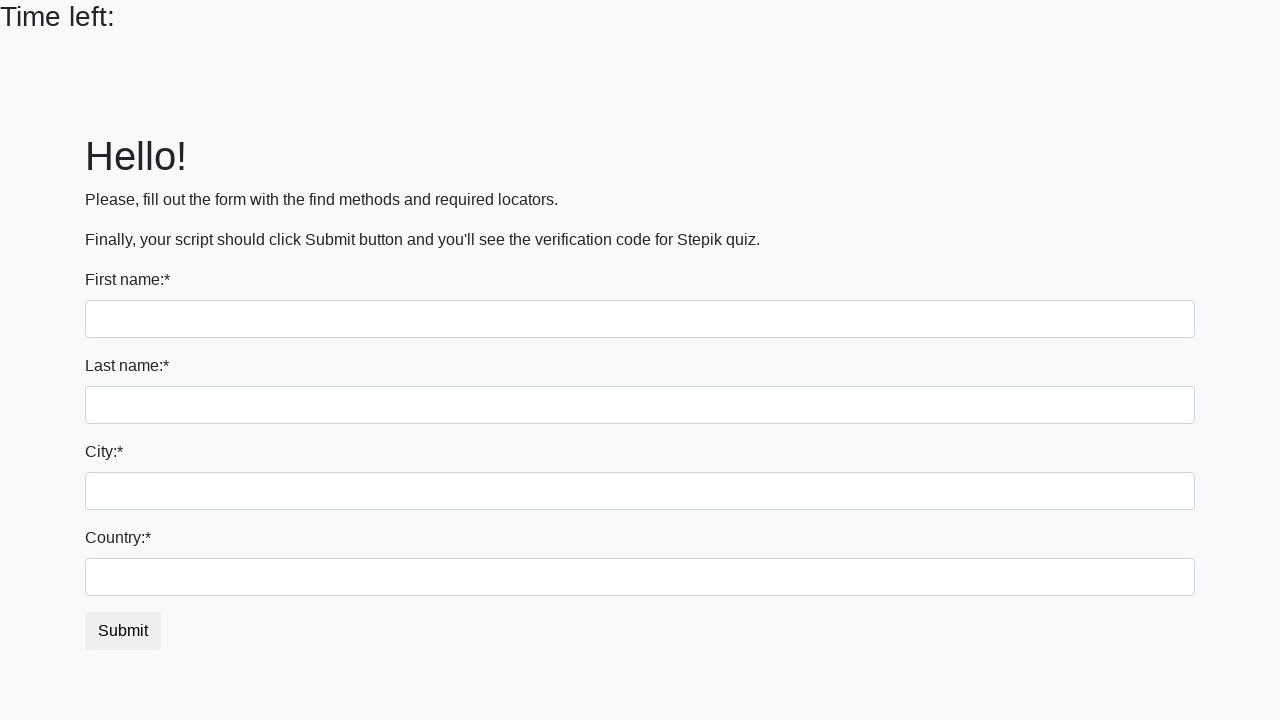

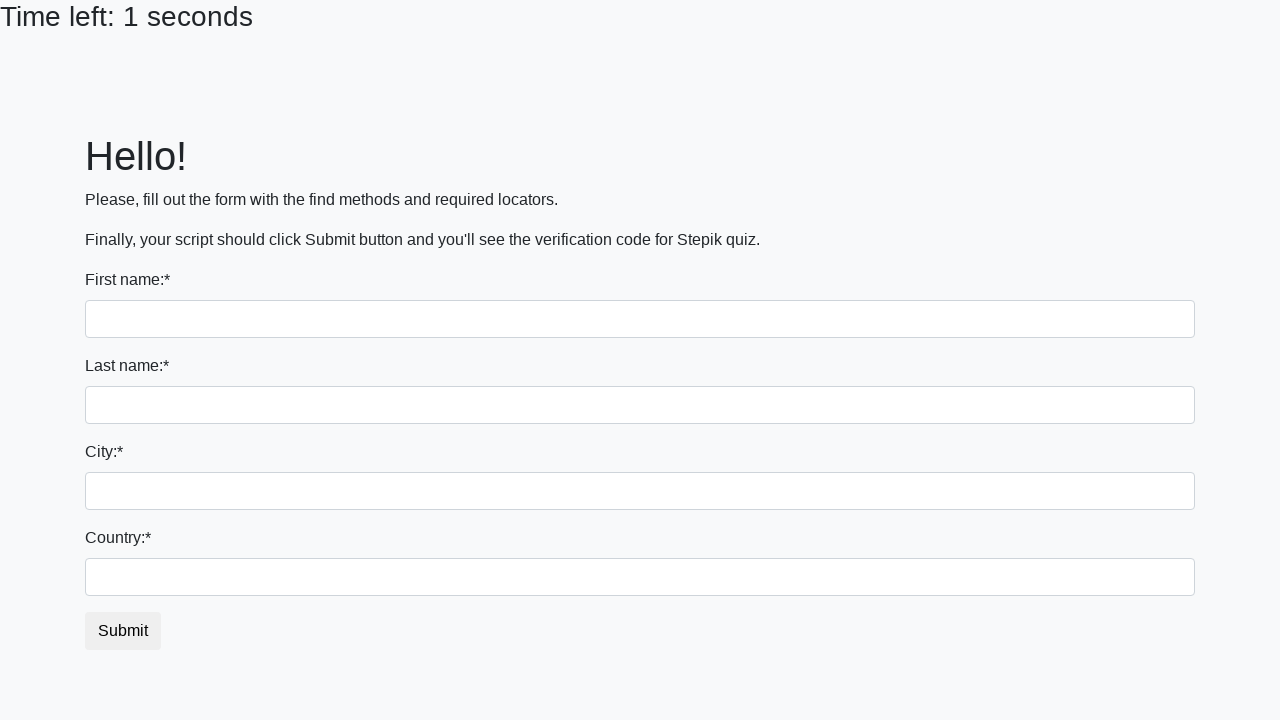